Tests jQuery UI accordion functionality by clicking on Section 2 and verifying that the expanded content contains the expected text "Sed non urna"

Starting URL: https://jqueryui.com/accordion/

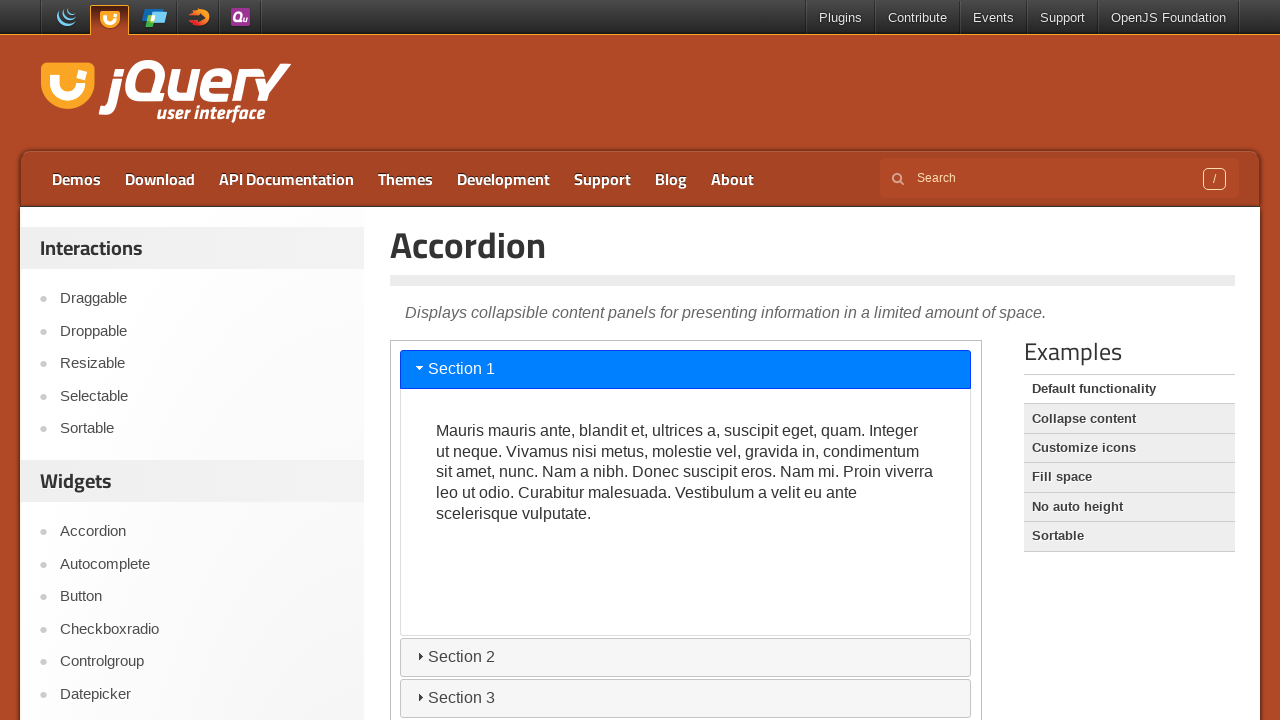

Located demo iframe
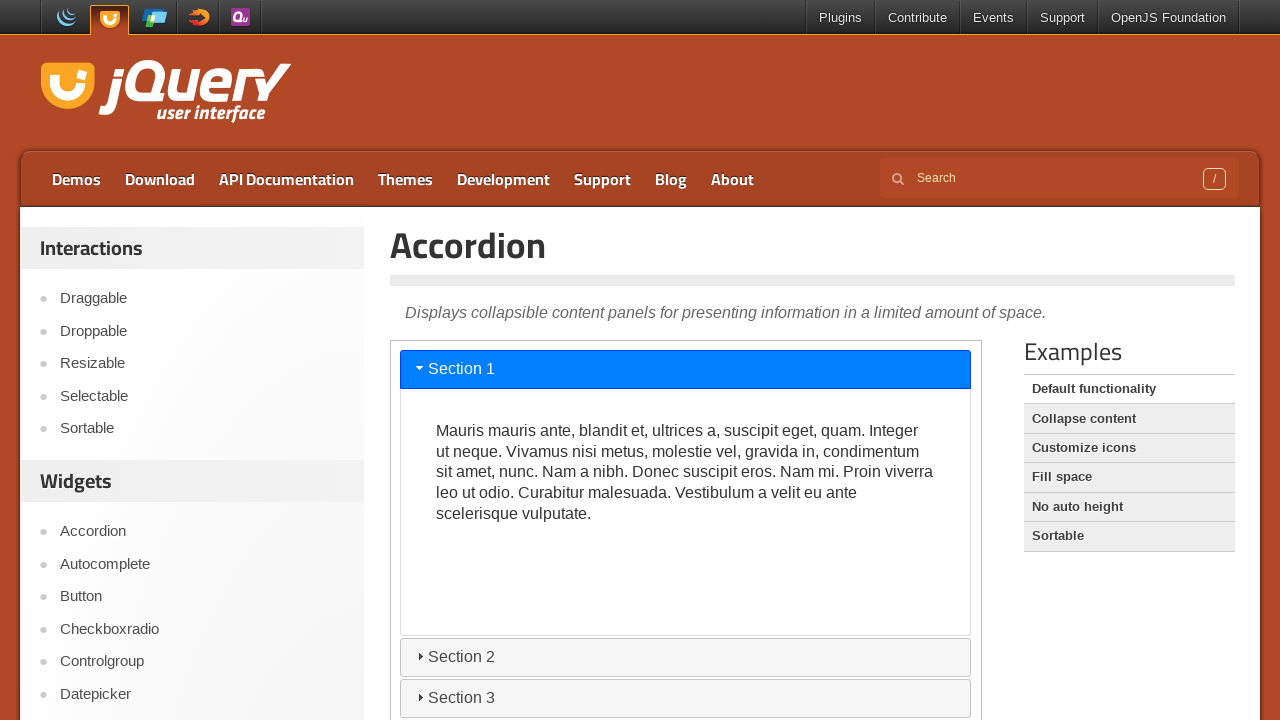

Clicked on Section 2 accordion header at (686, 657) on iframe.demo-frame >> internal:control=enter-frame >> #ui-id-3
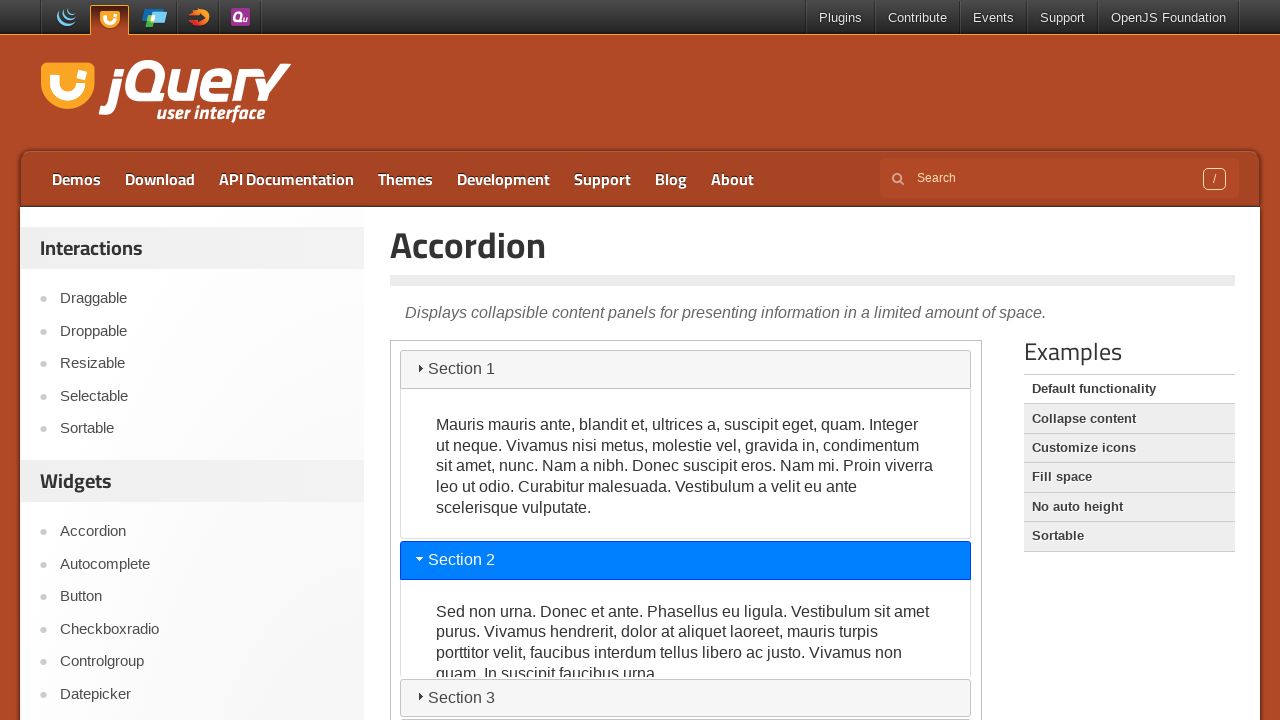

Accordion content became visible
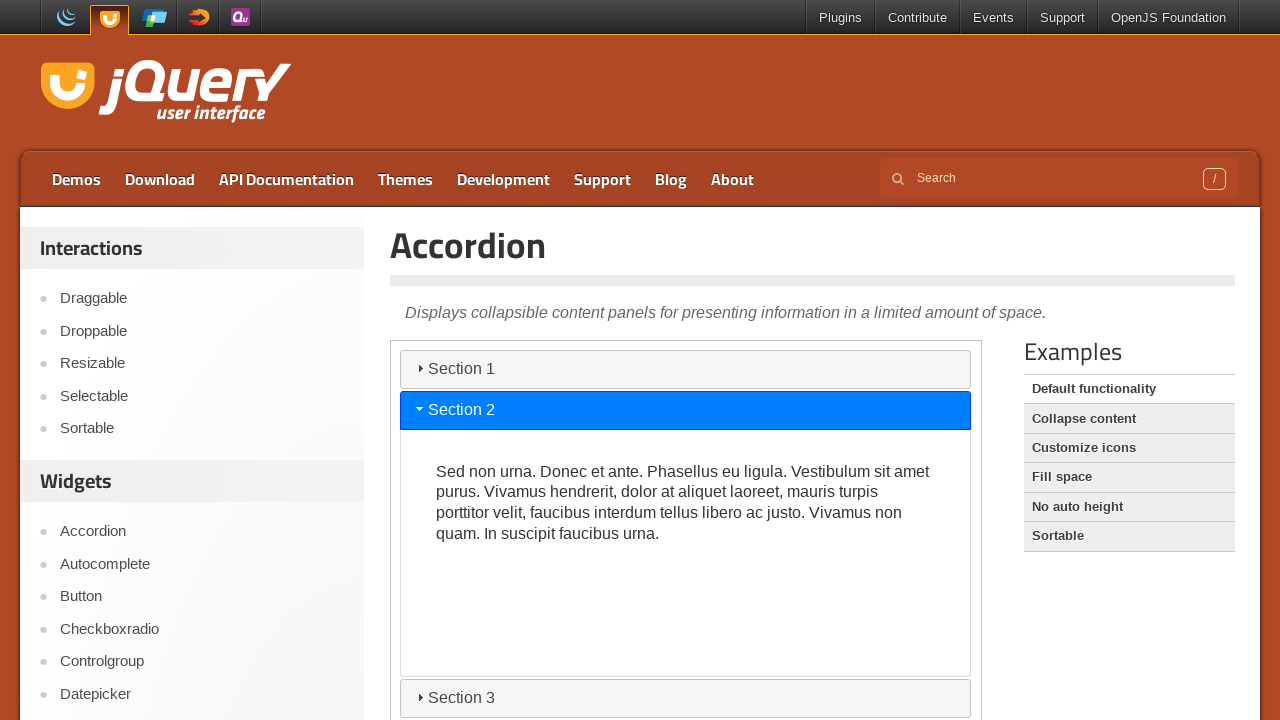

Verified that expanded content contains 'Sed non urna'
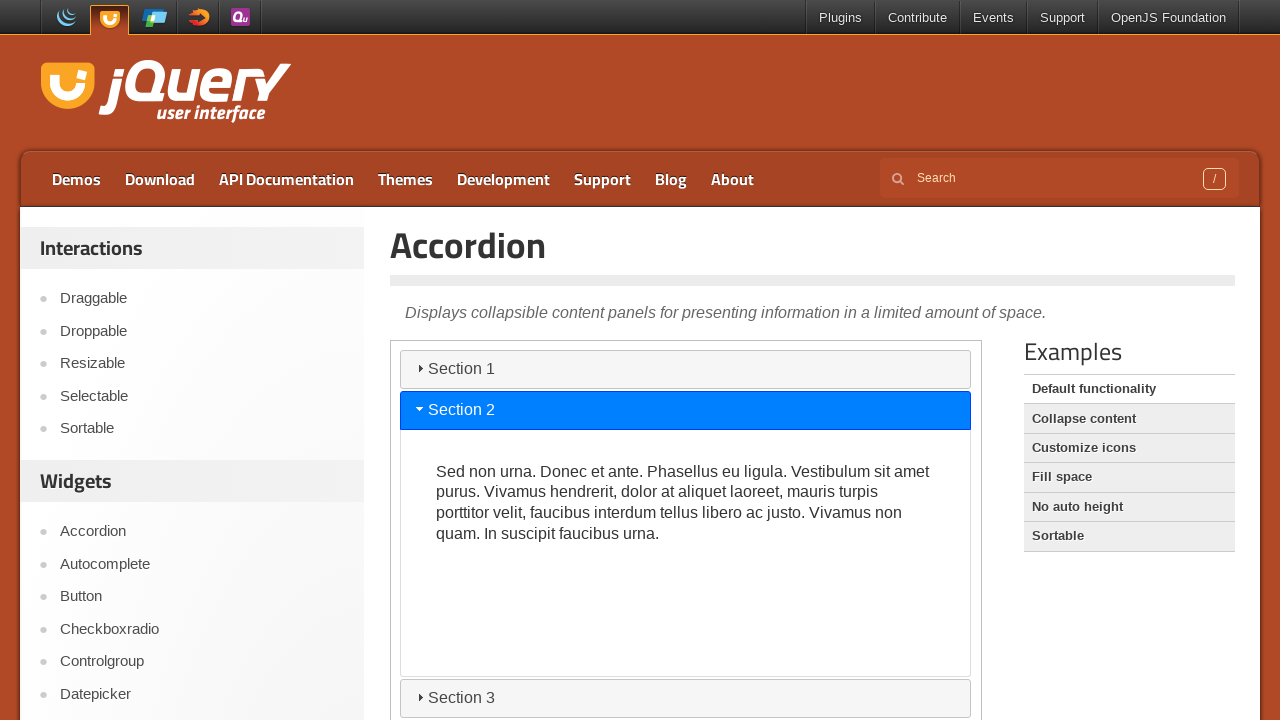

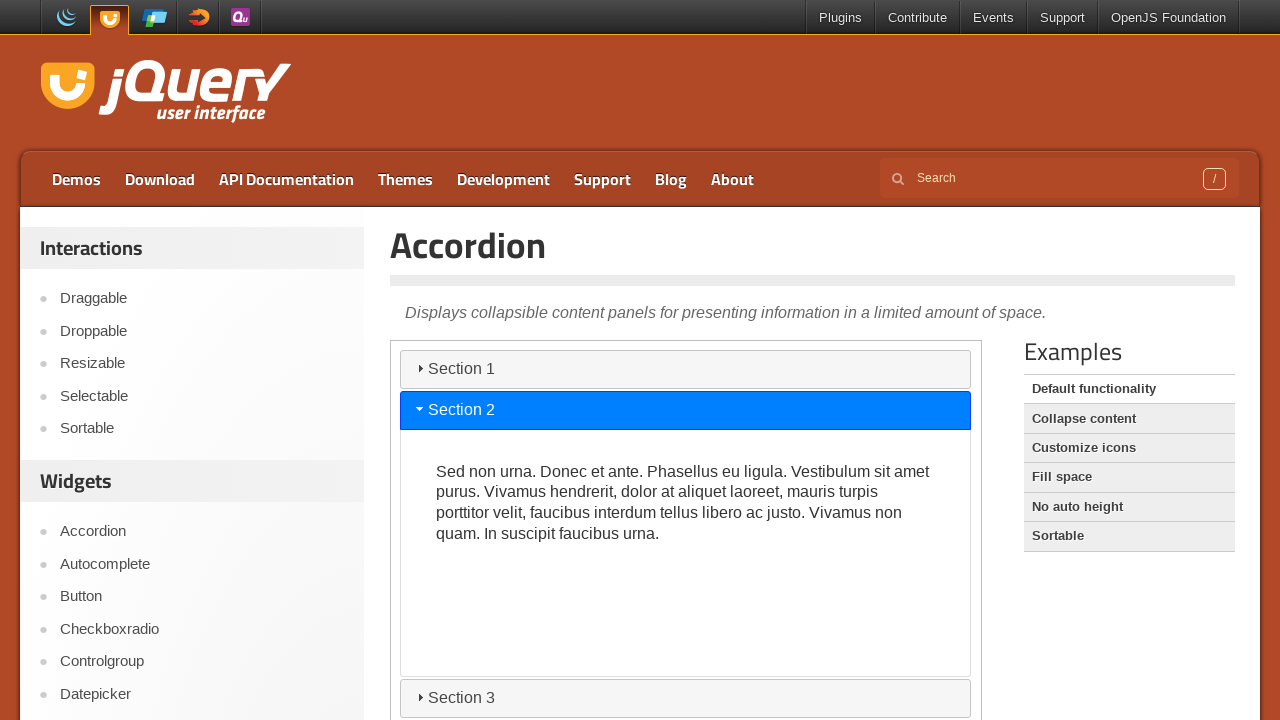